Tests hover functionality by hovering over an image and verifying the "View profile" link appears

Starting URL: https://the-internet.herokuapp.com/hovers

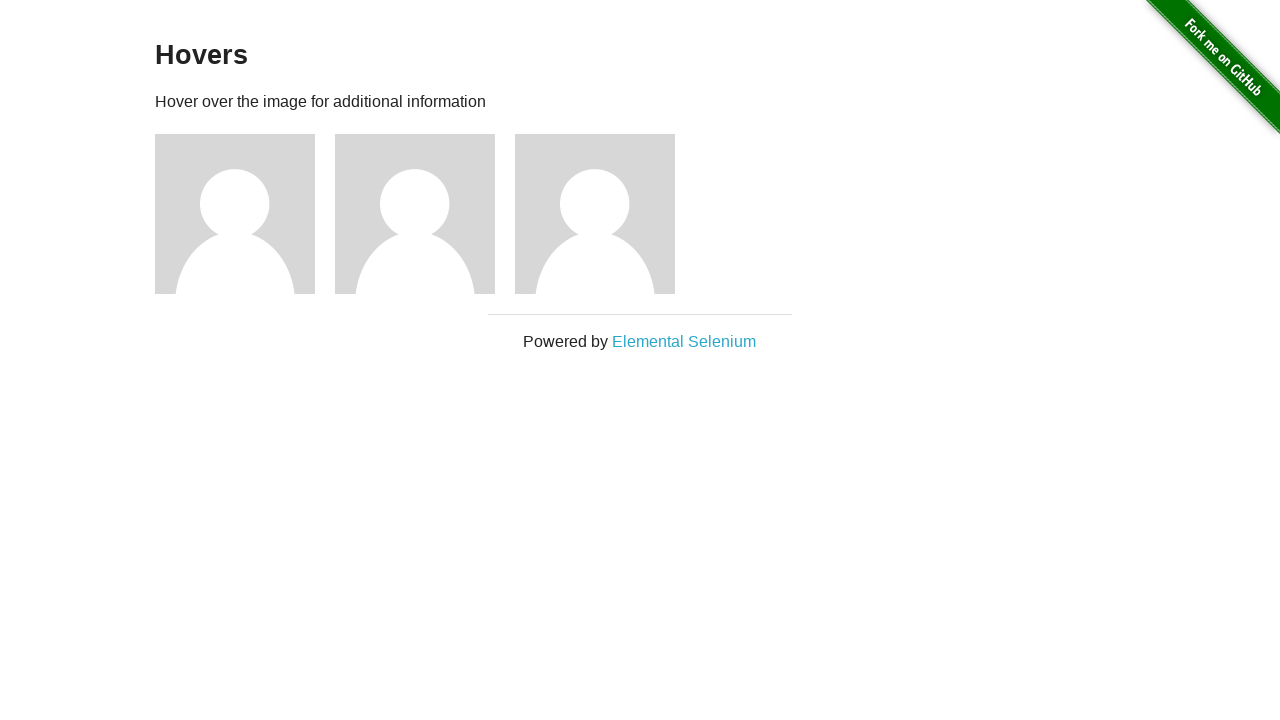

Navigated to the hovers test page
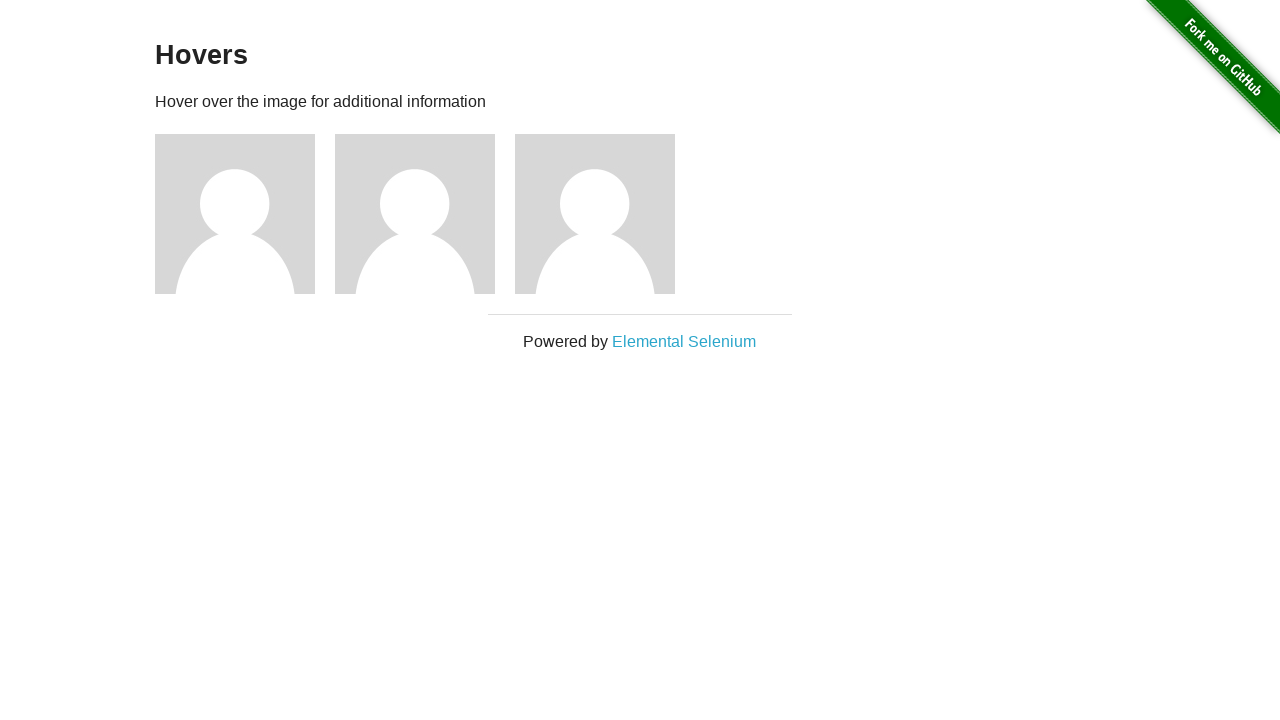

Hovered over the second image at (235, 214) on (//img)[2]
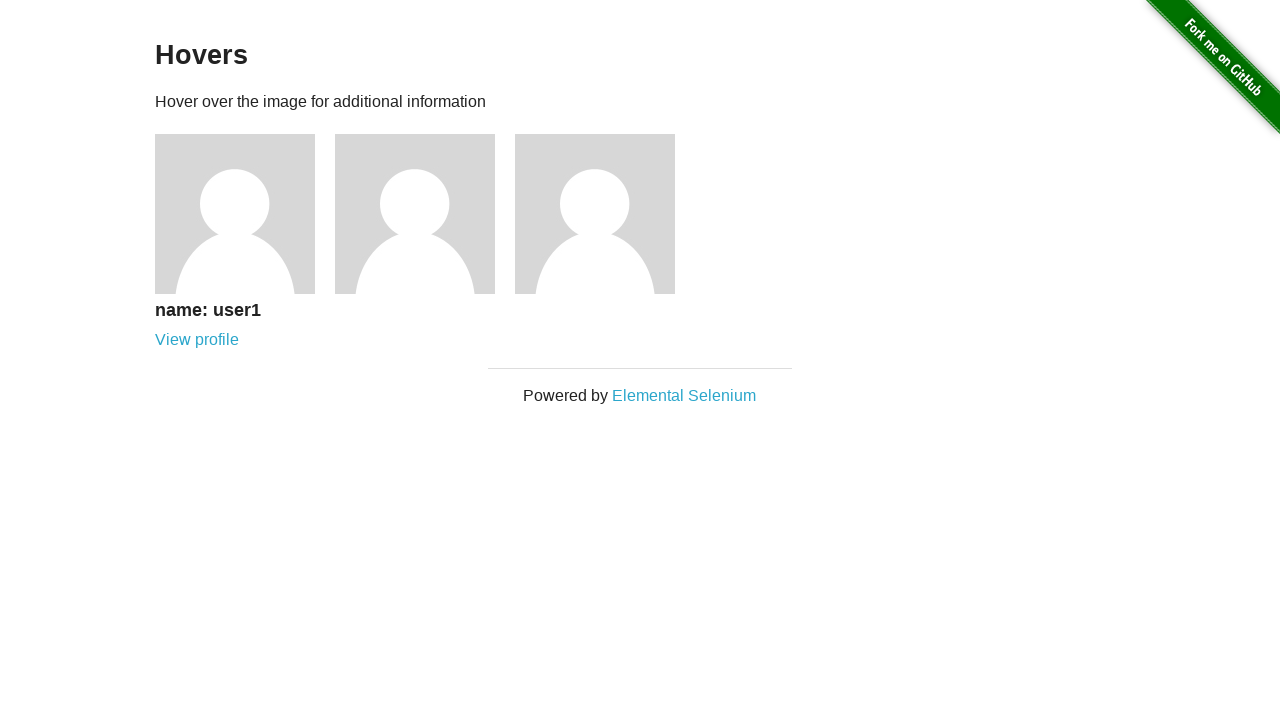

Verified 'View profile' link appeared after hovering
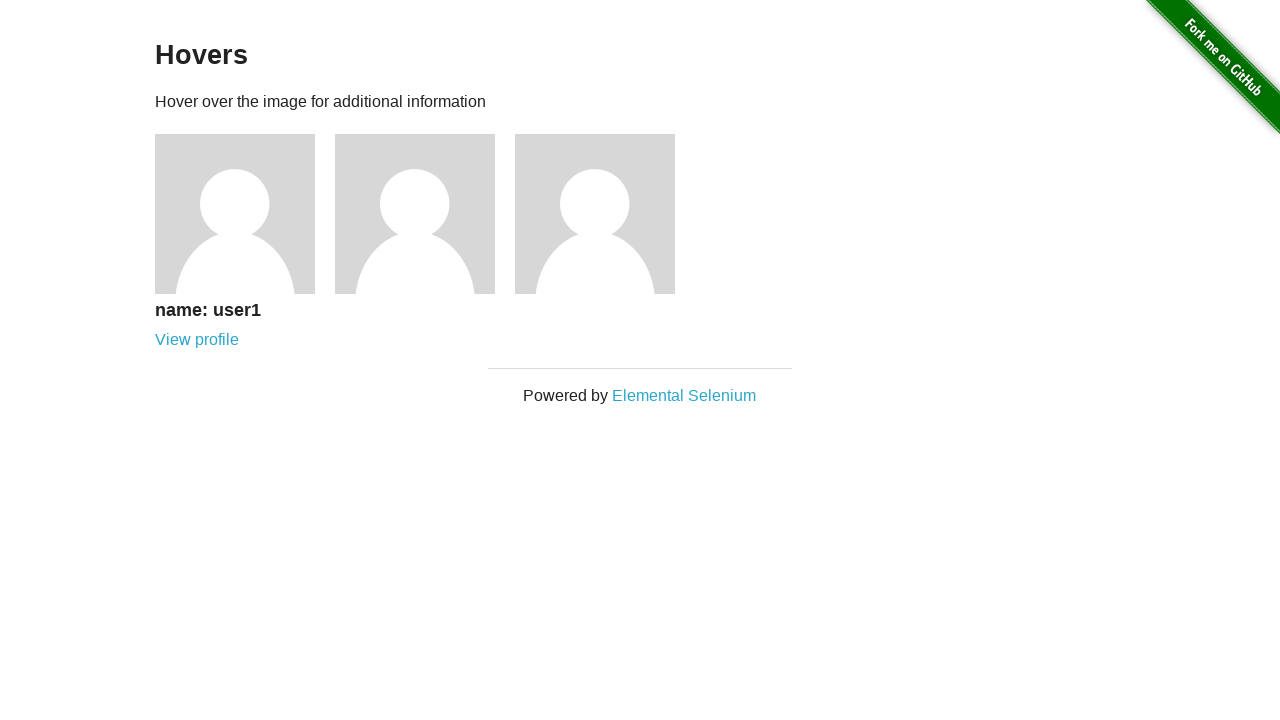

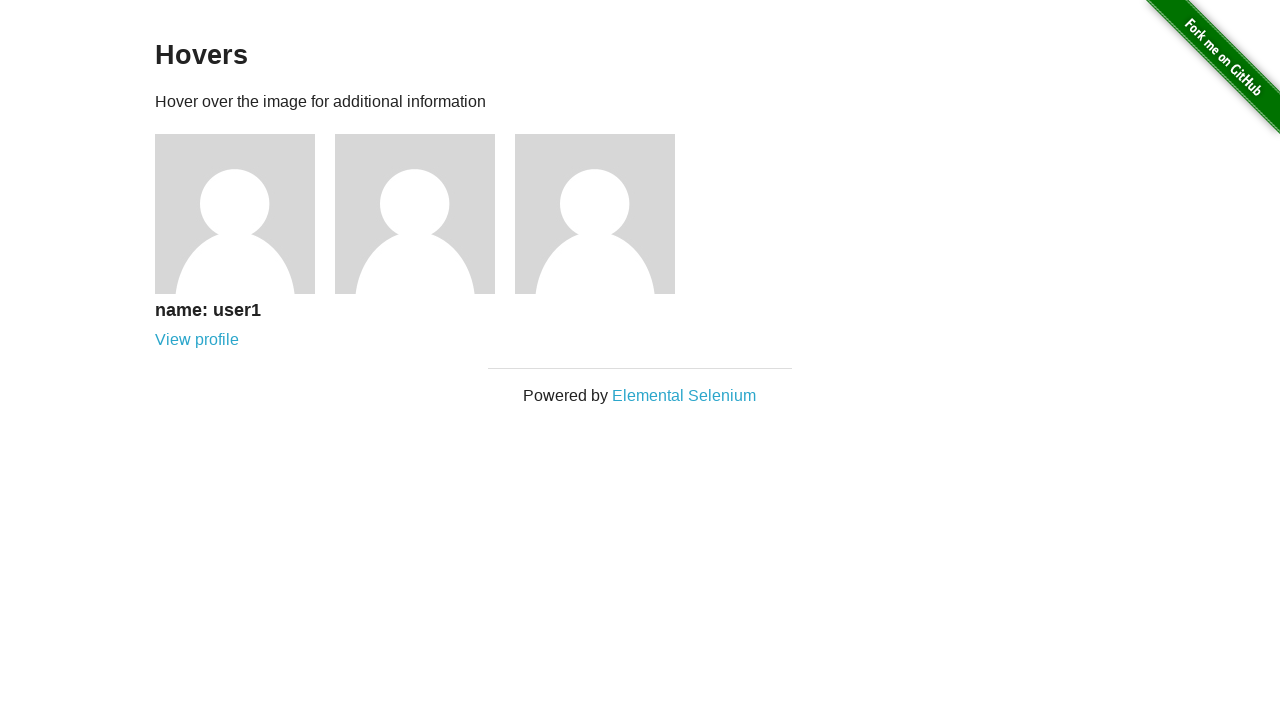